Verifies the tooltip message appears correctly when hovering over a search button element

Starting URL: http://omayo.blogspot.com/

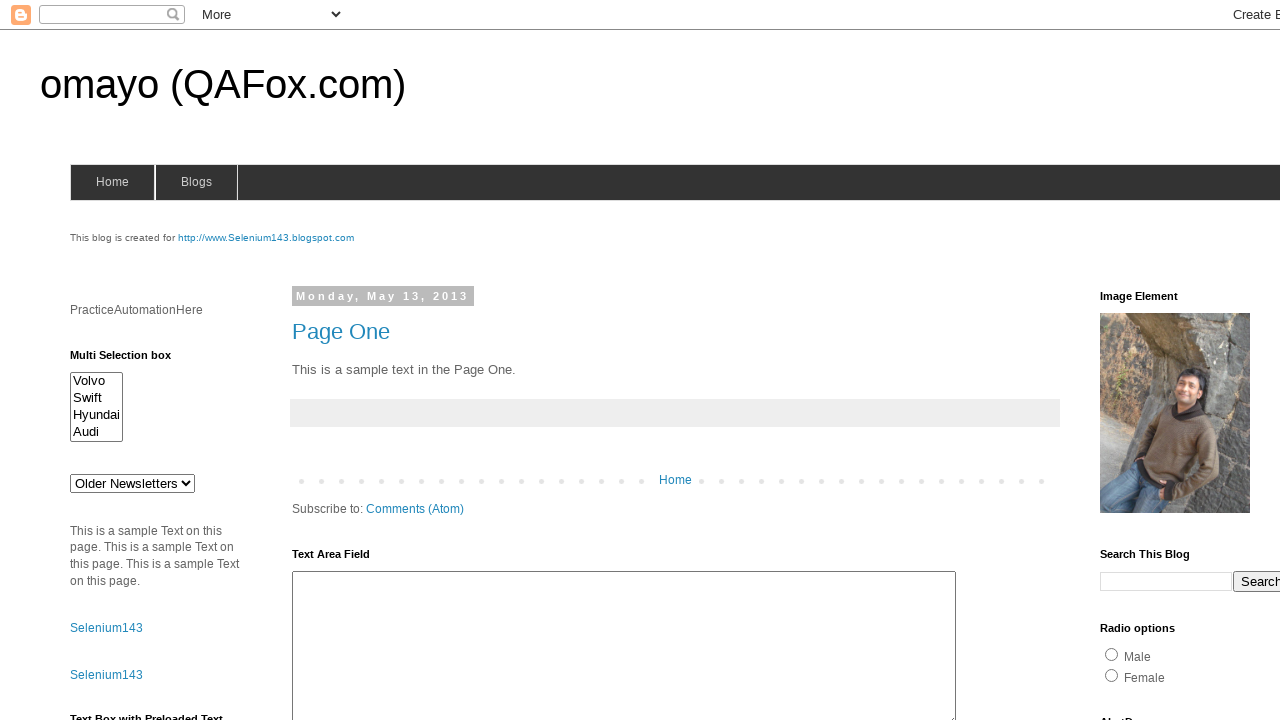

Located search button element with XPath selector
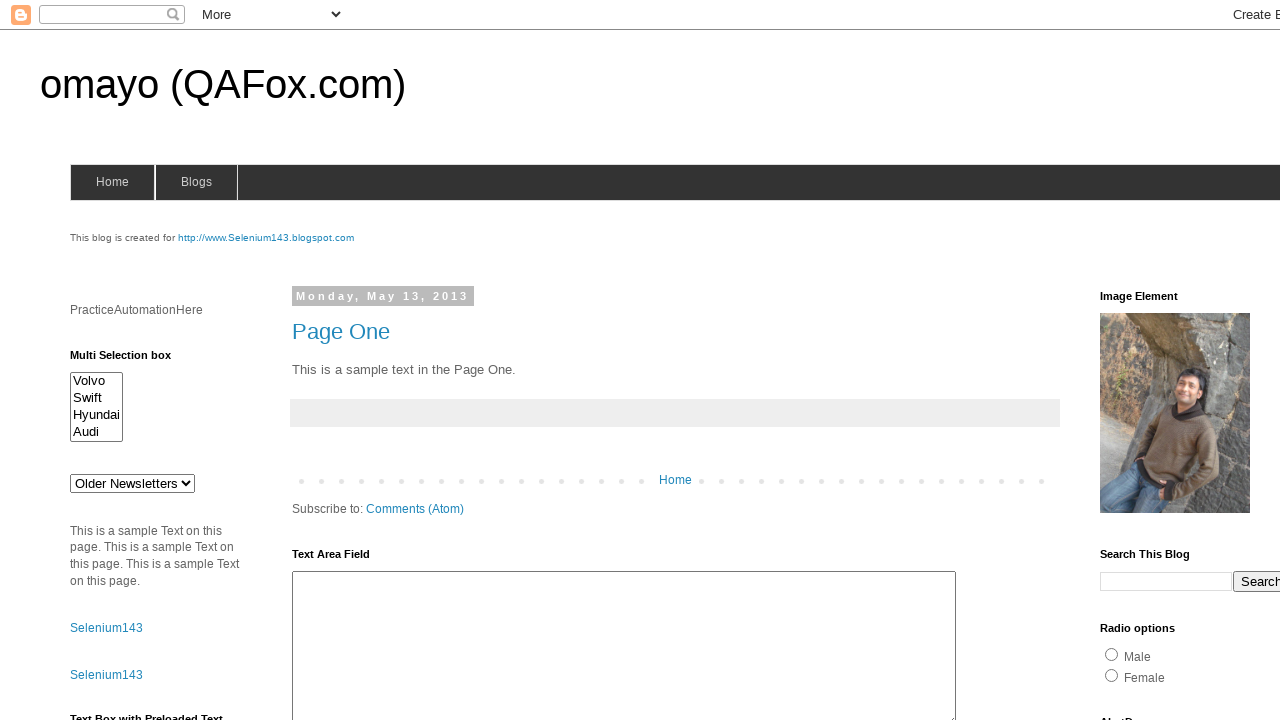

Hovered over search button to trigger tooltip at (1252, 581) on xpath=//input[@class='gsc-search-button']
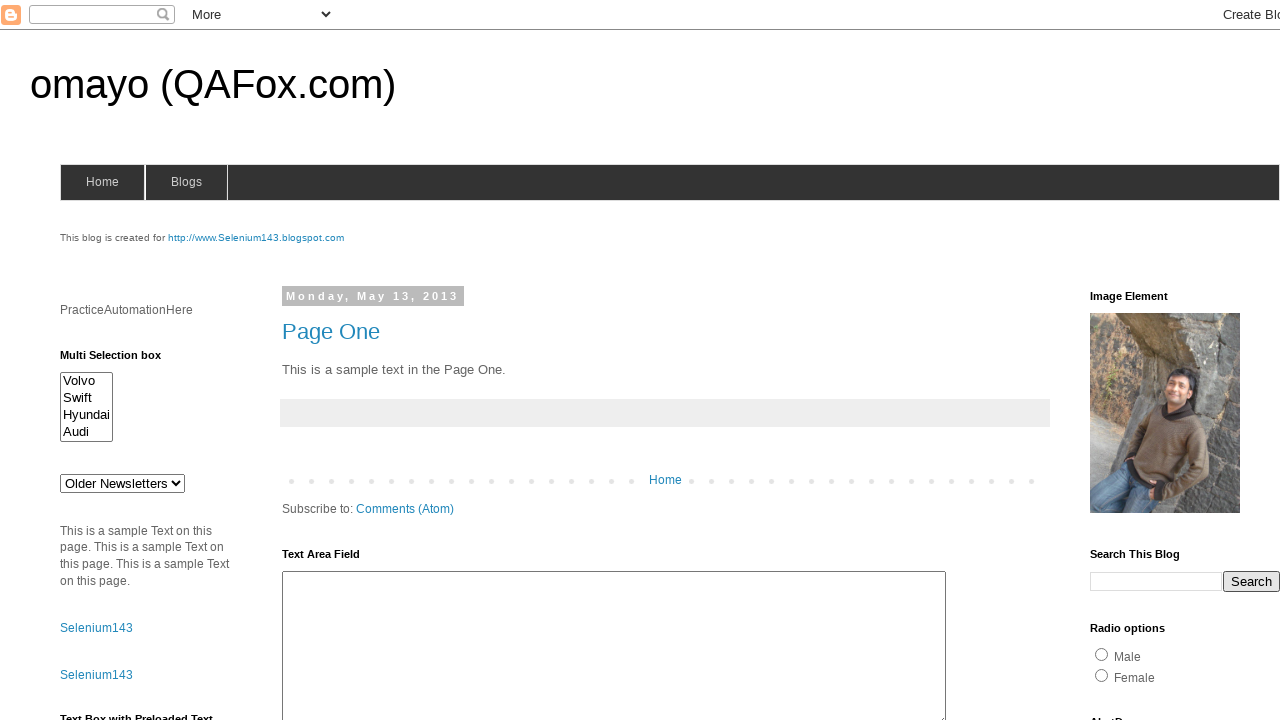

Waited 3000ms for tooltip to appear
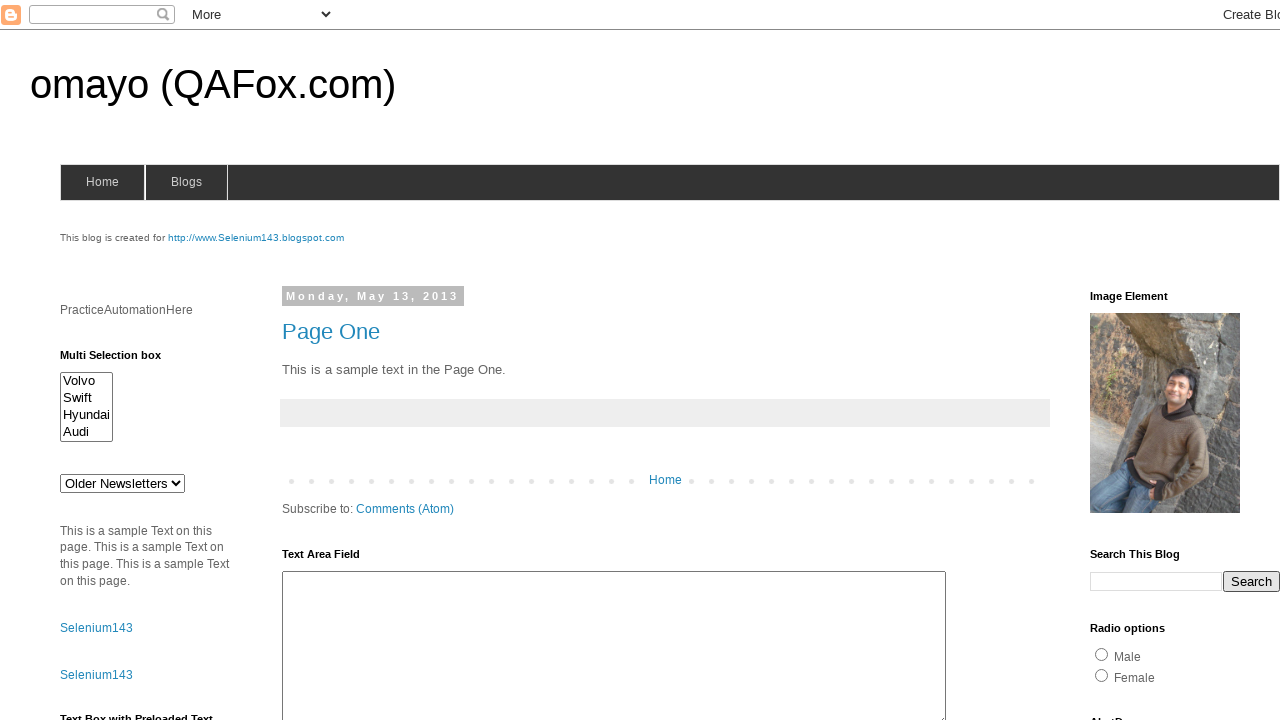

Verified search button title attribute equals 'search'
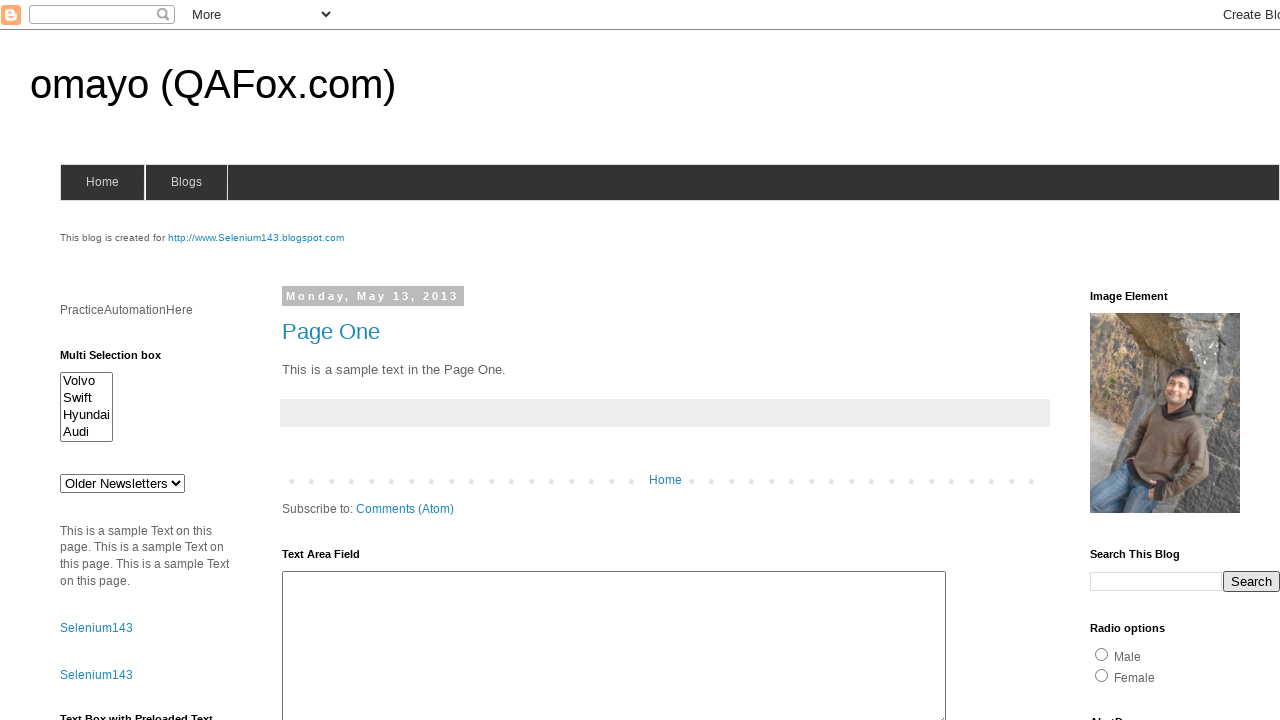

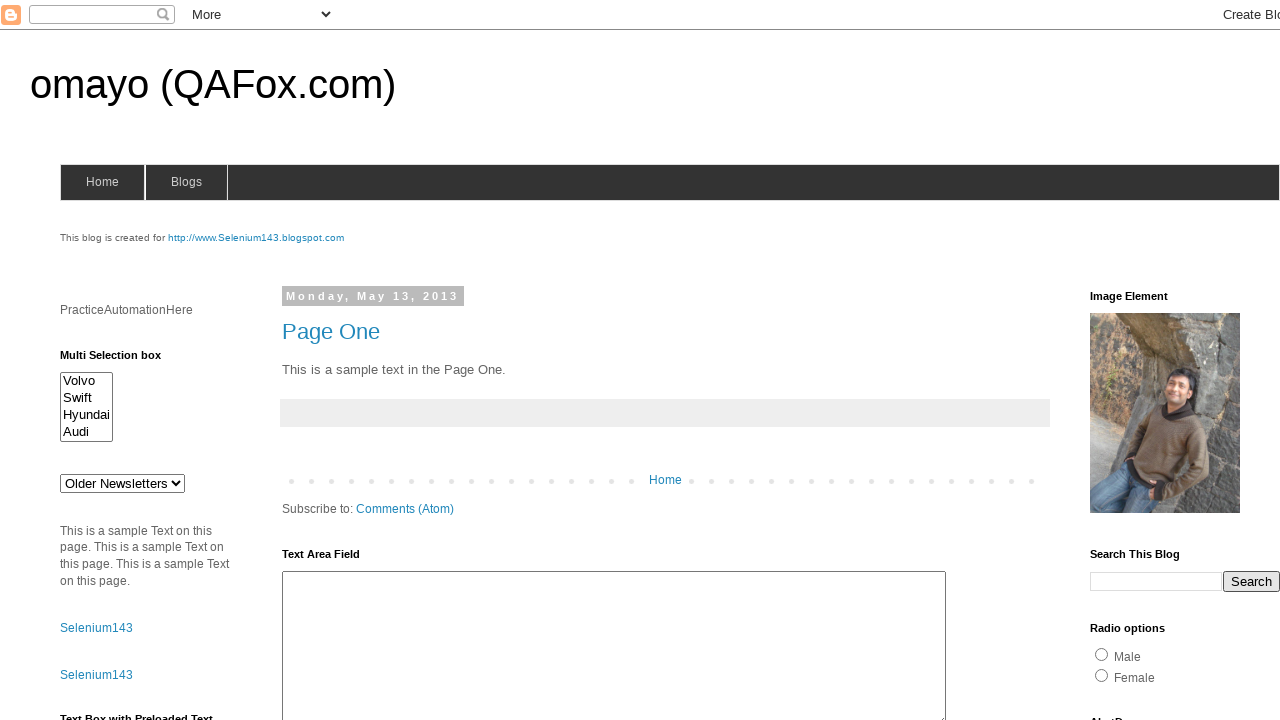